Tests tooltip functionality by hovering over a button element and verifying that the tooltip appears with the expected message

Starting URL: https://demoqa.com/tool-tips

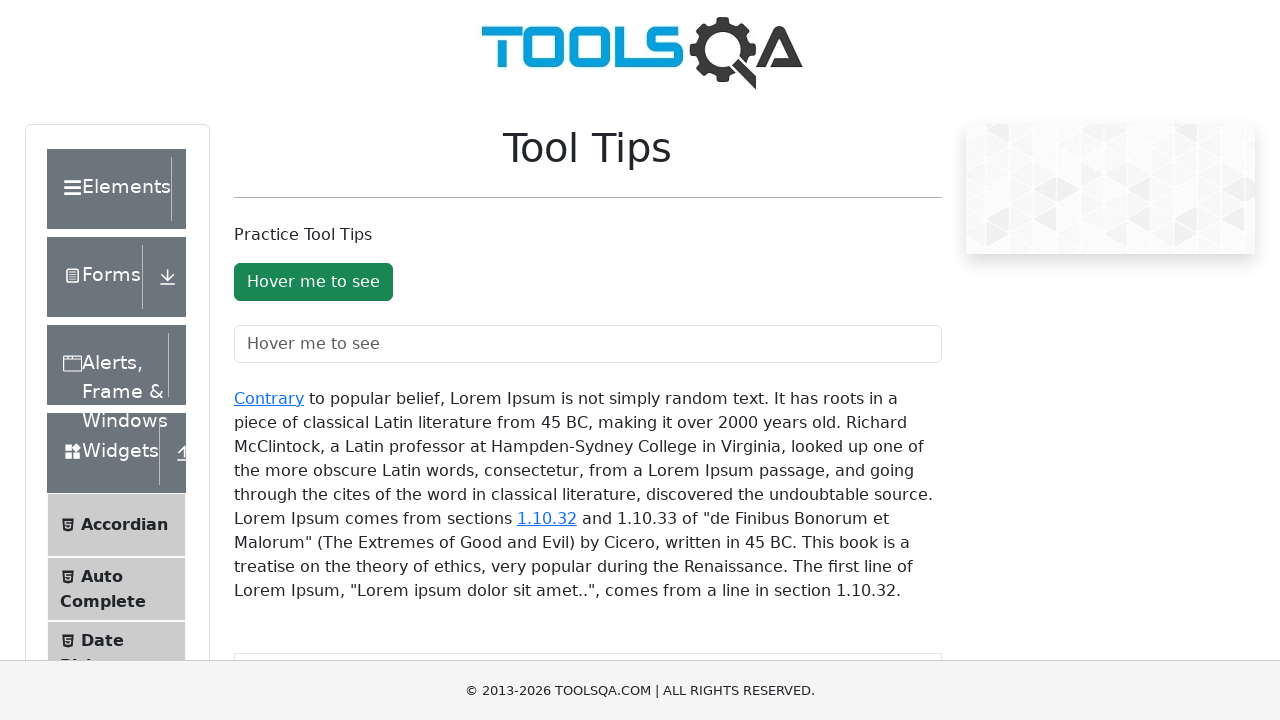

Hovered over the 'Hover me to see' button to trigger tooltip at (313, 282) on #toolTipButton
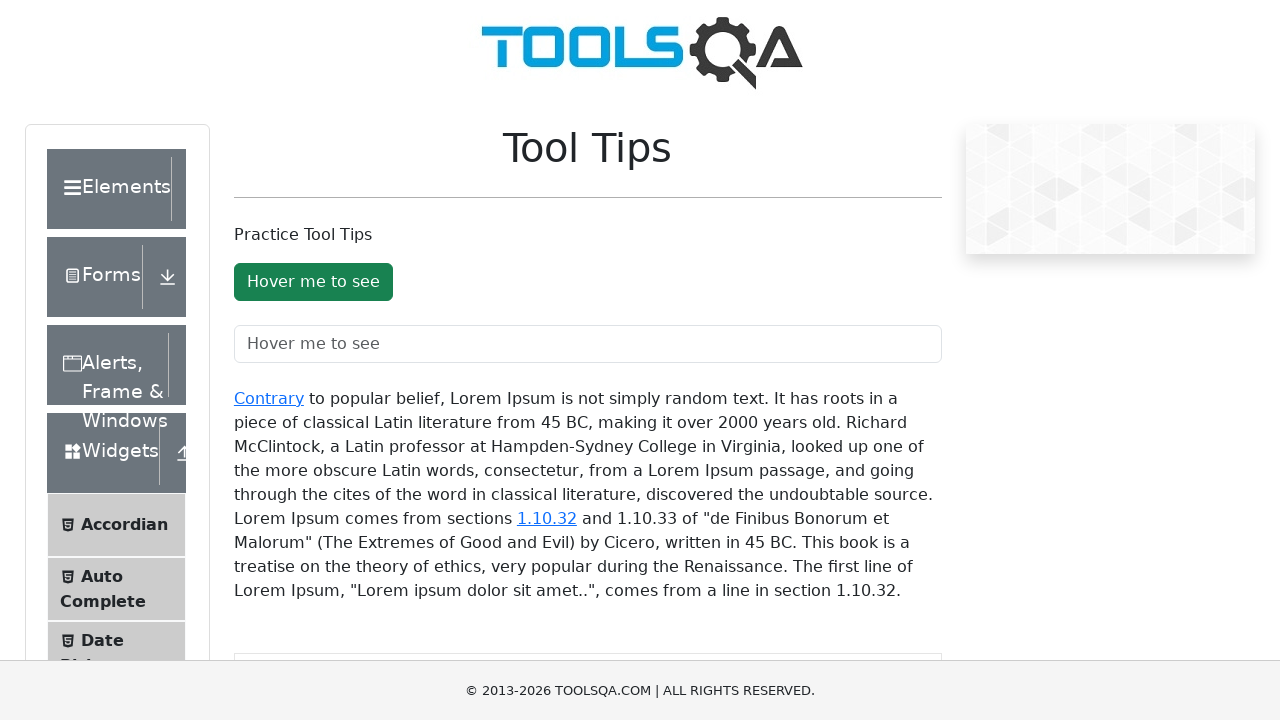

Tooltip became visible after hovering
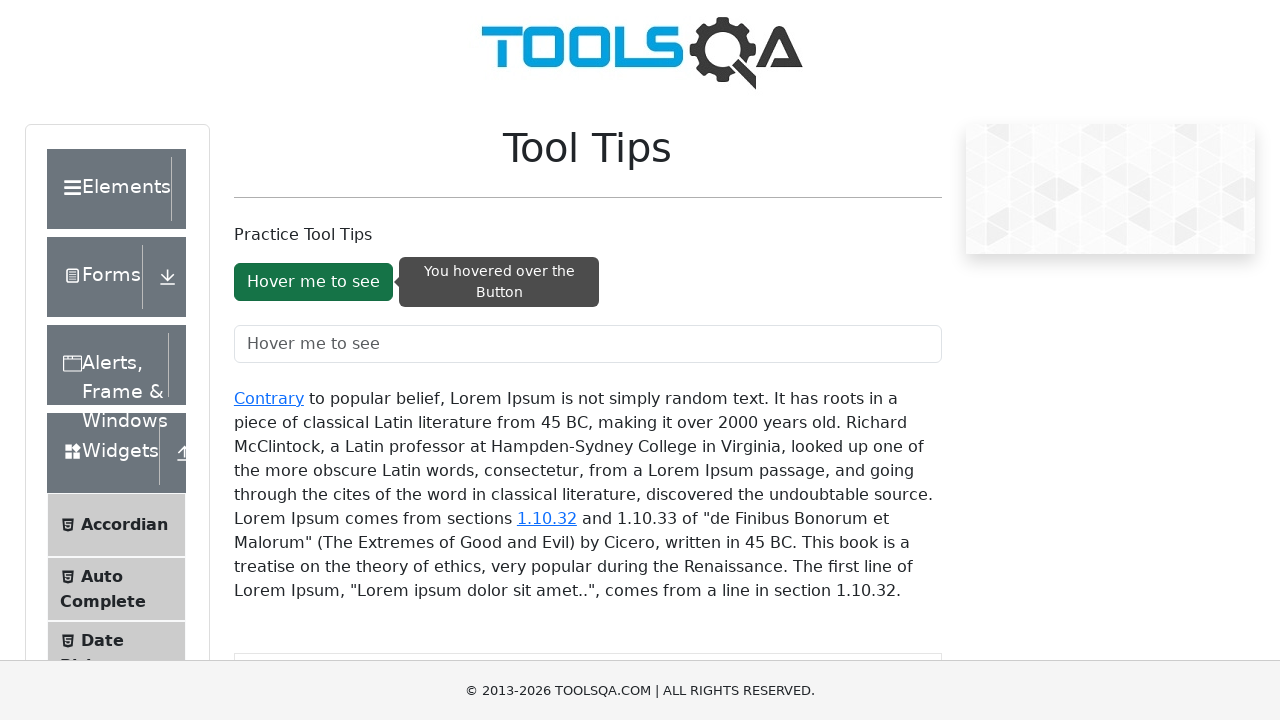

Extracted tooltip text: 'You hovered over the Button'
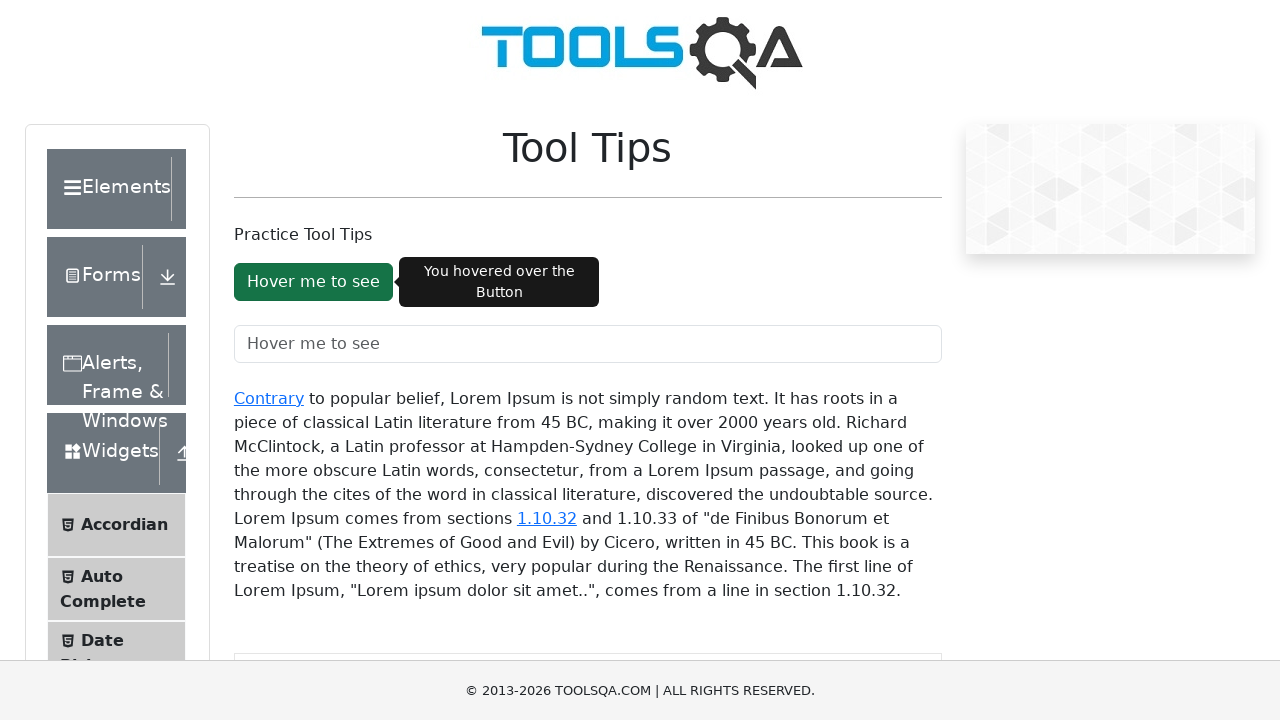

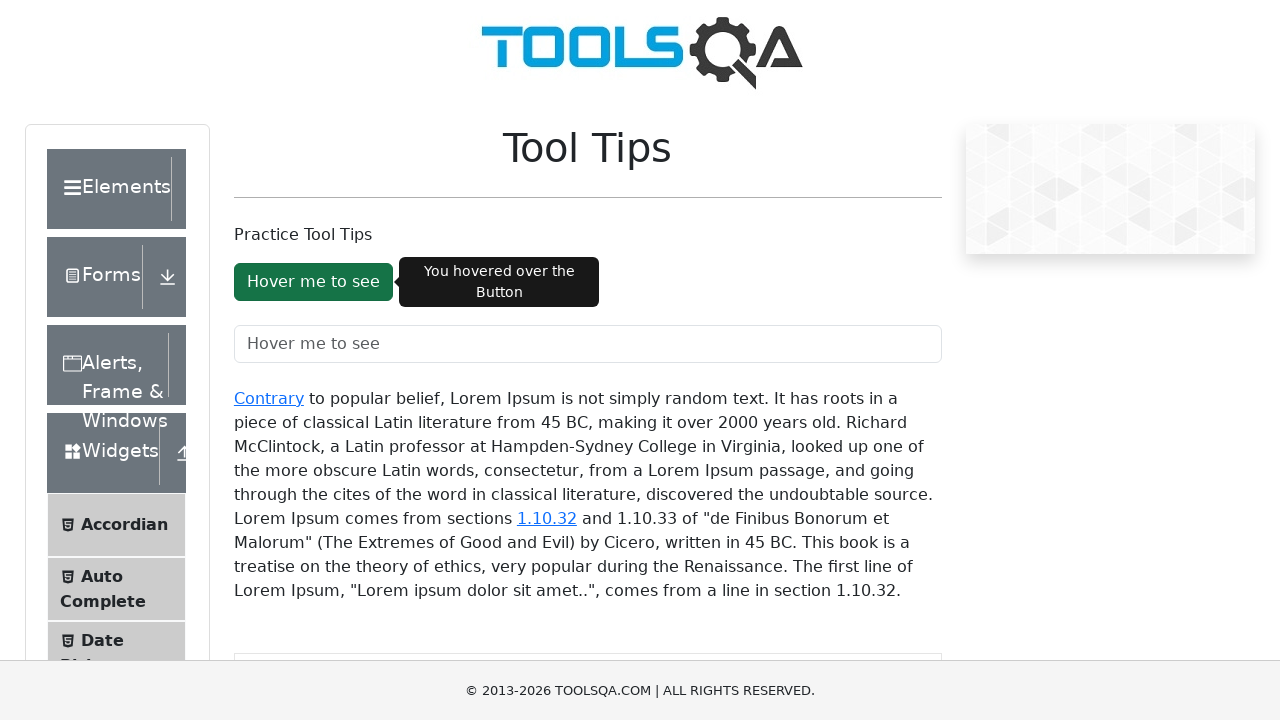